Tests input field functionality by entering a numeric value, clearing the field, and entering a different value on a public test page.

Starting URL: https://the-internet.herokuapp.com/inputs

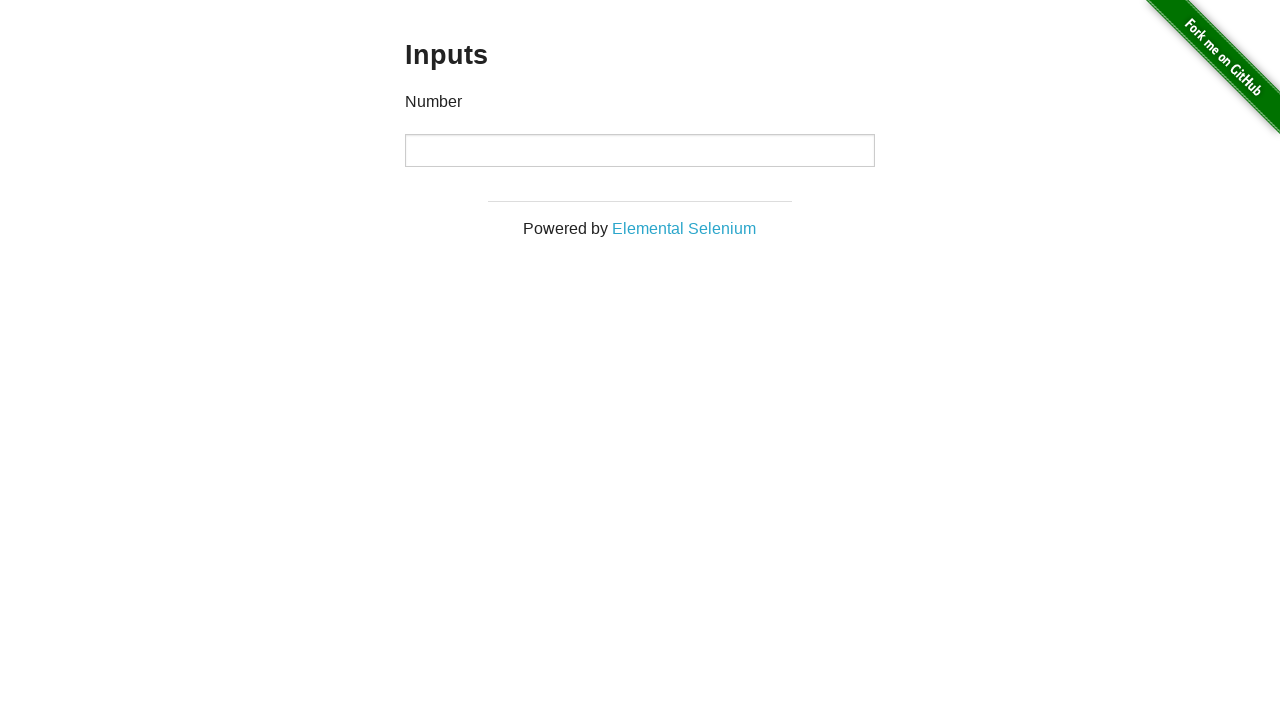

Entered numeric value '1000' in the input field on input
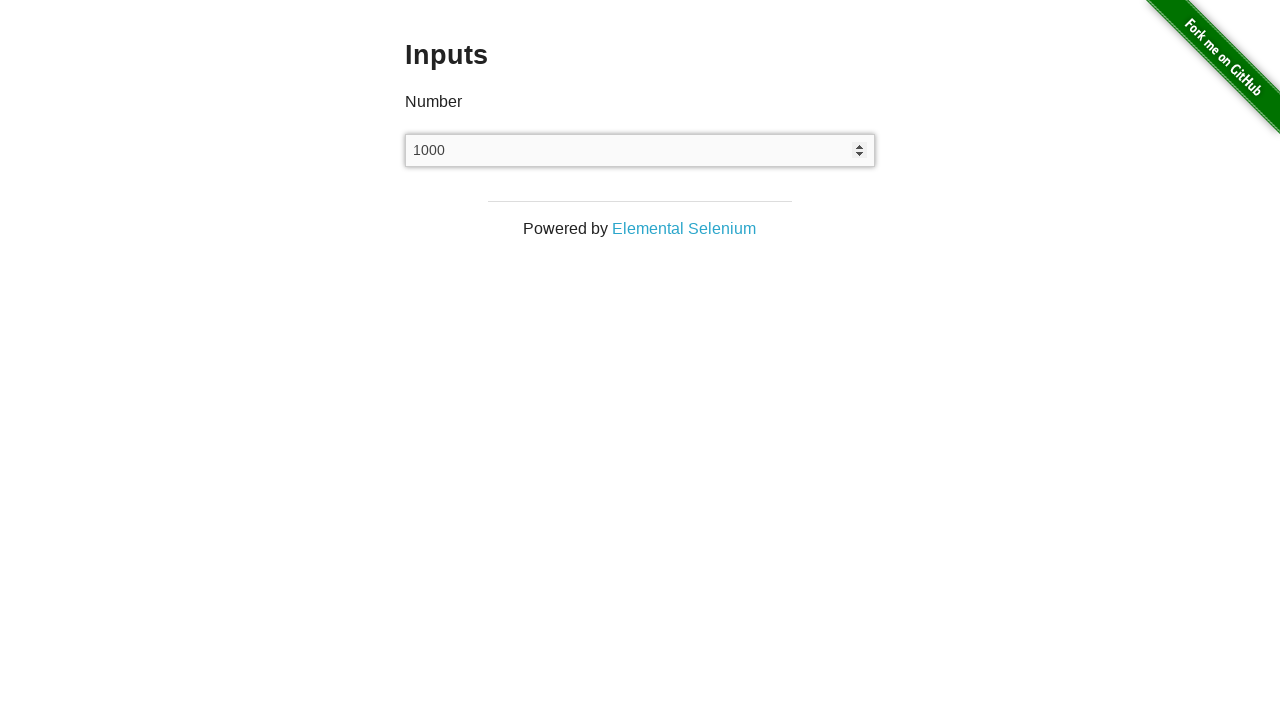

Waited 2 seconds to observe the input
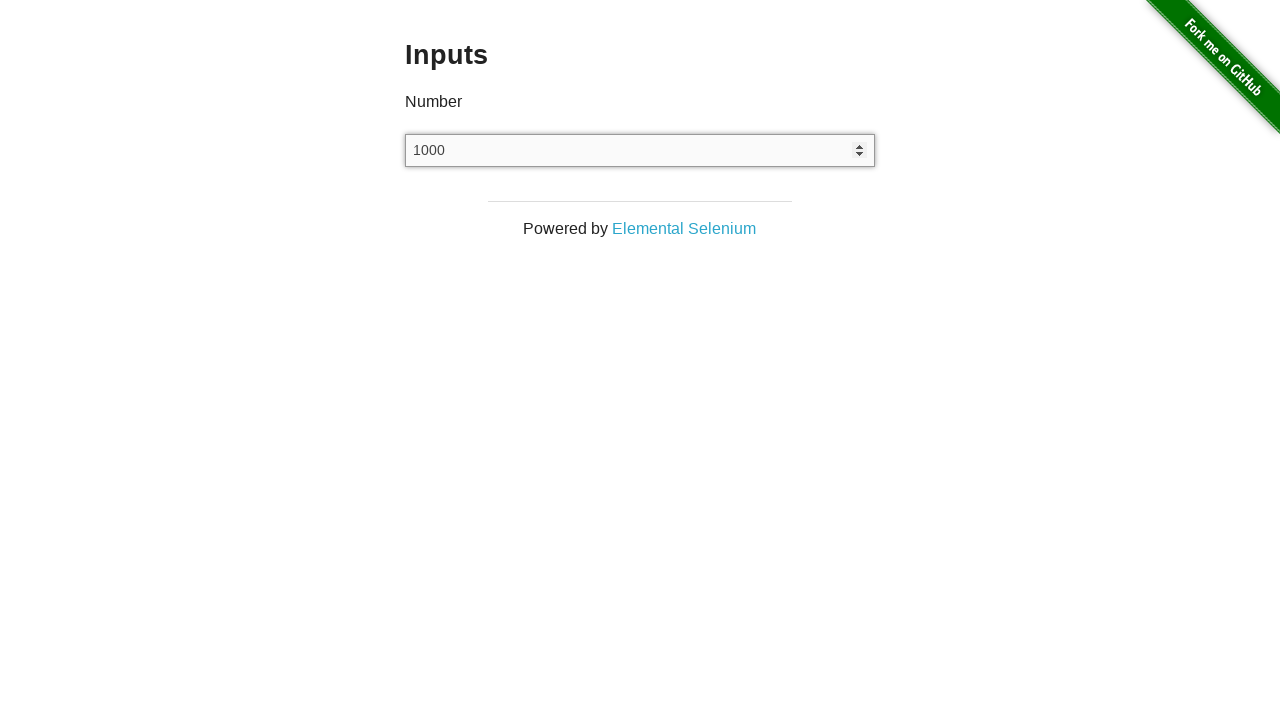

Cleared the input field on input
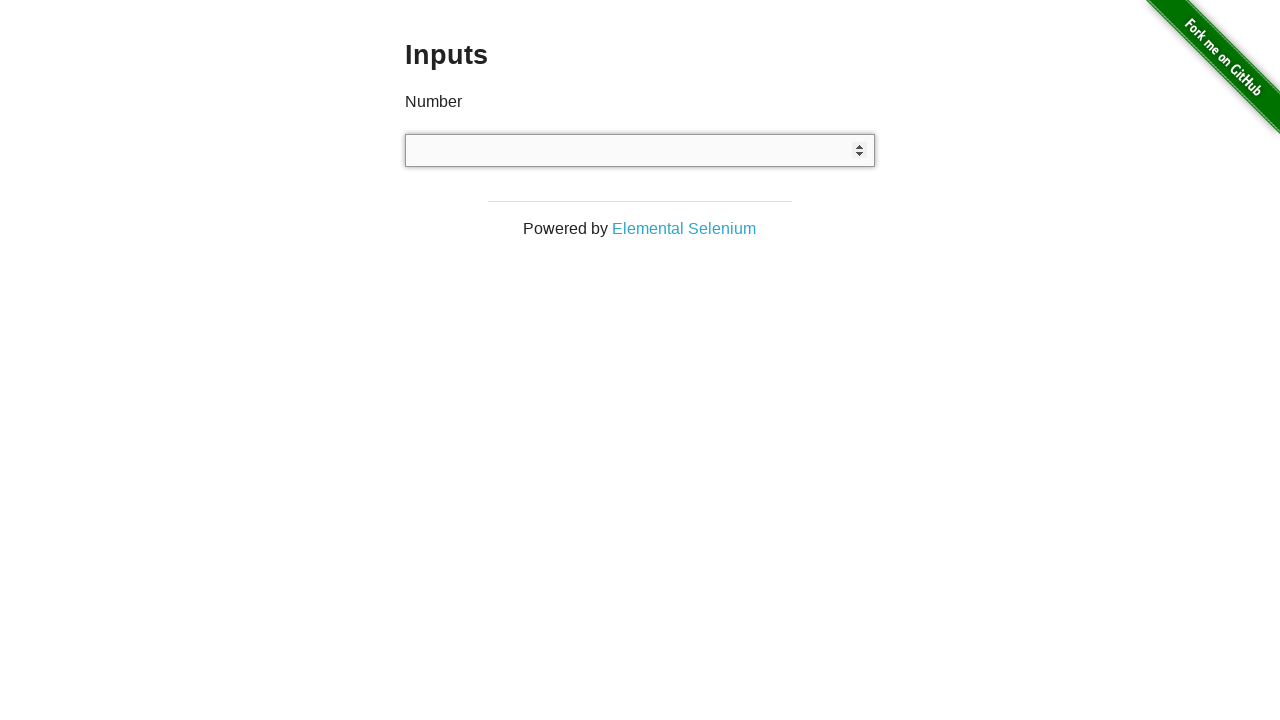

Waited 1 second after clearing the field
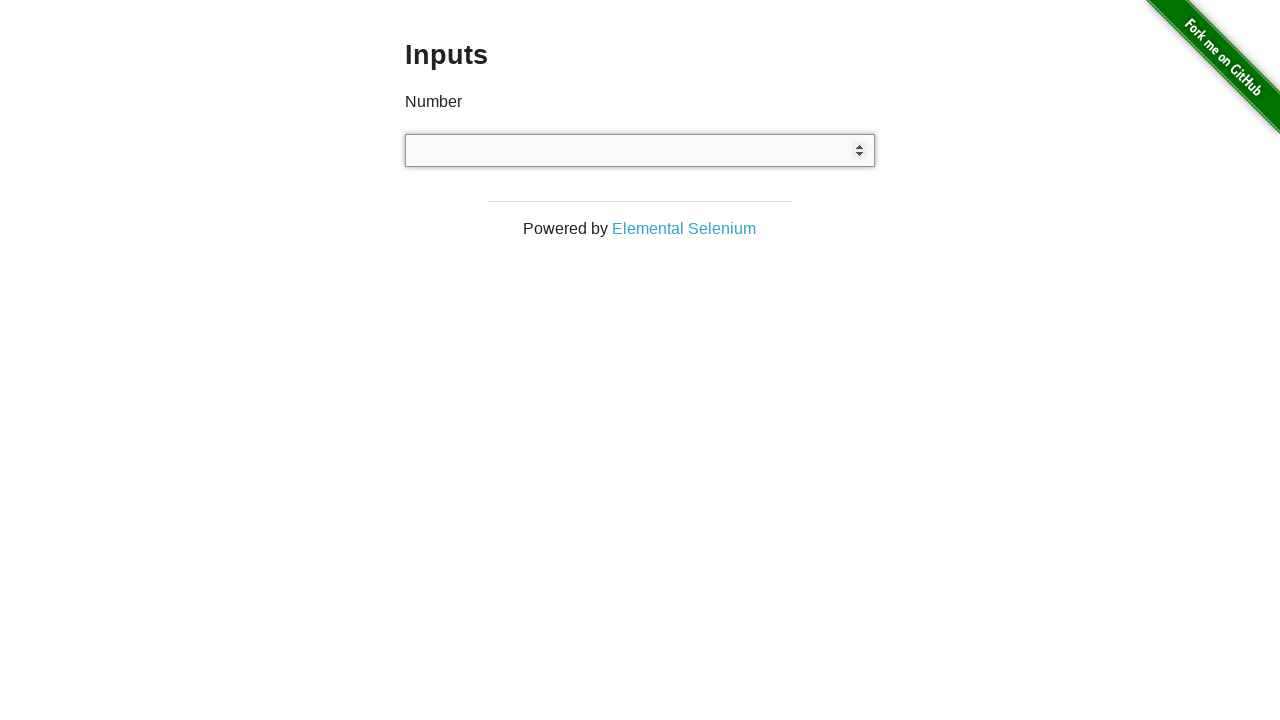

Entered numeric value '999' in the input field on input
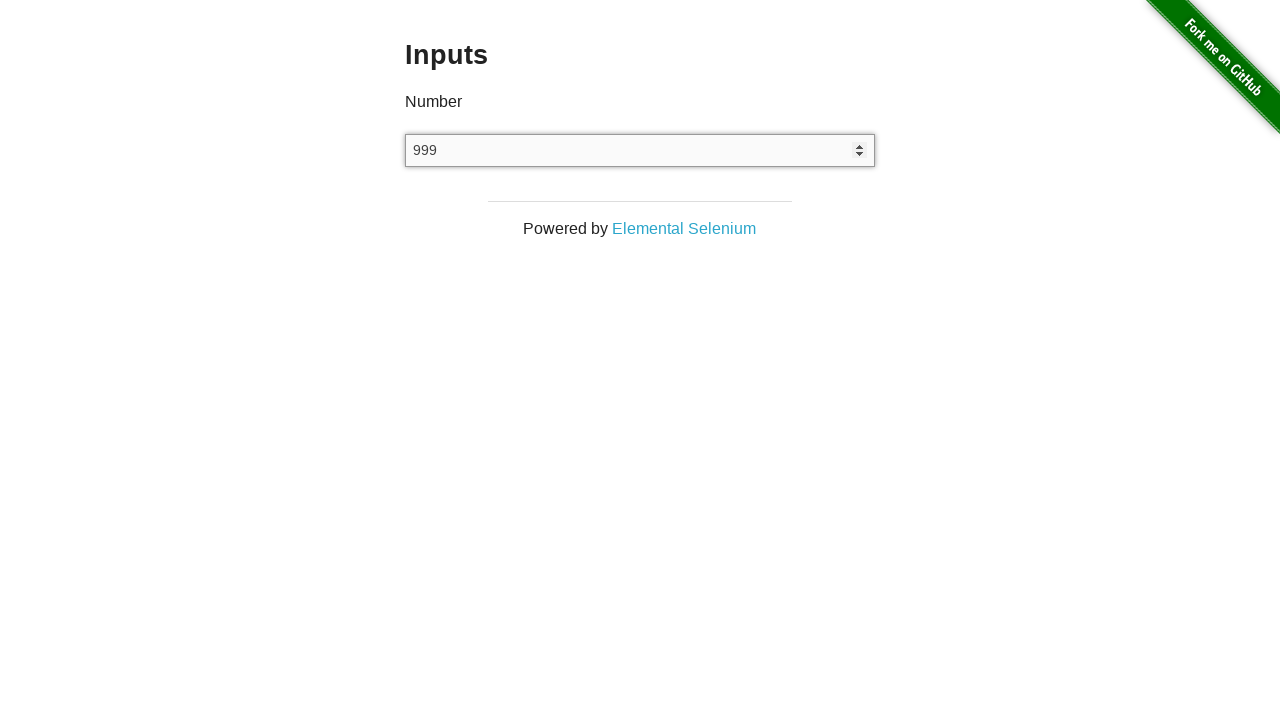

Waited 2 seconds to observe the final result
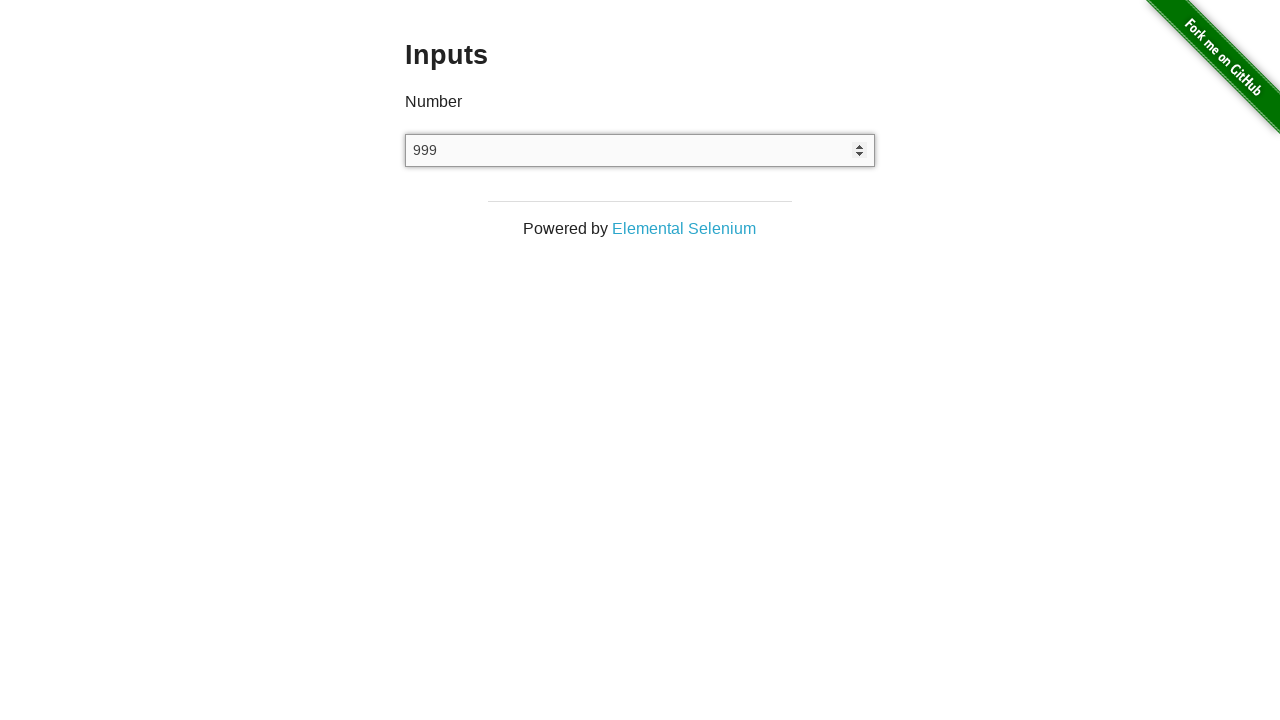

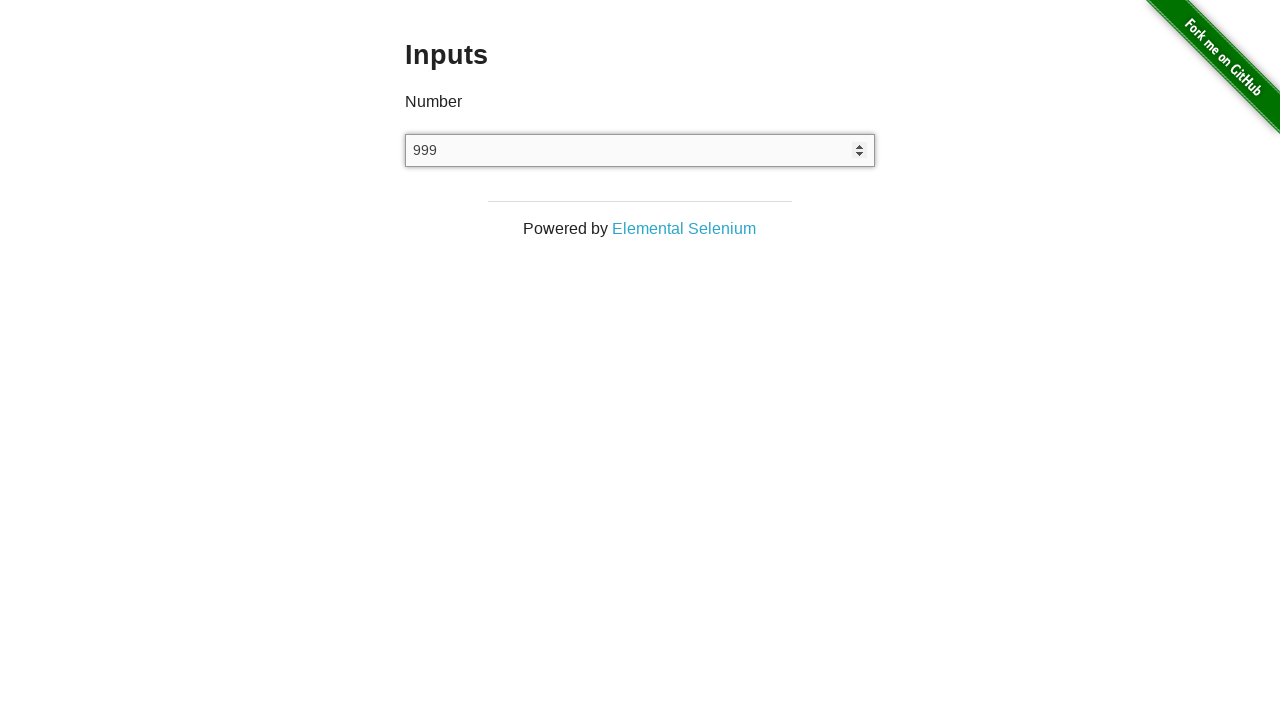